Tests navigation through the Frames section to reach Nested Frames page by clicking on links

Starting URL: https://the-internet.herokuapp.com/

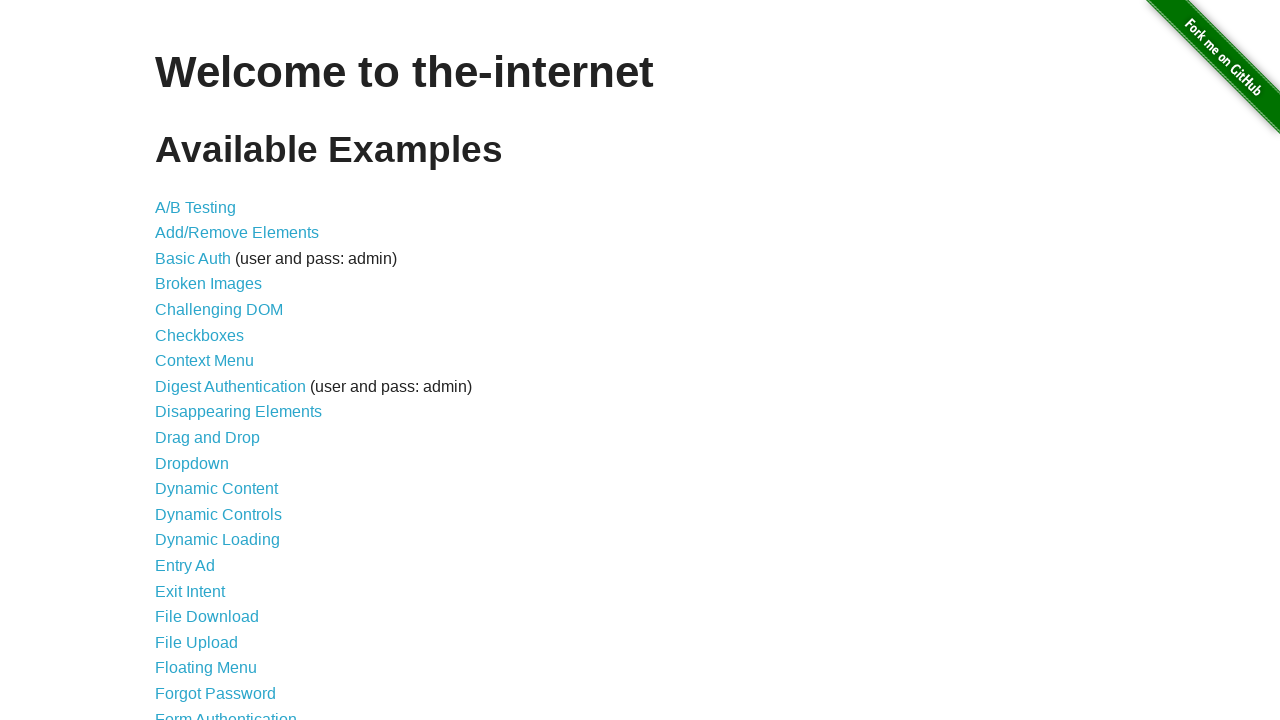

Clicked on Frames link at (182, 361) on xpath=//a[text()='Frames']
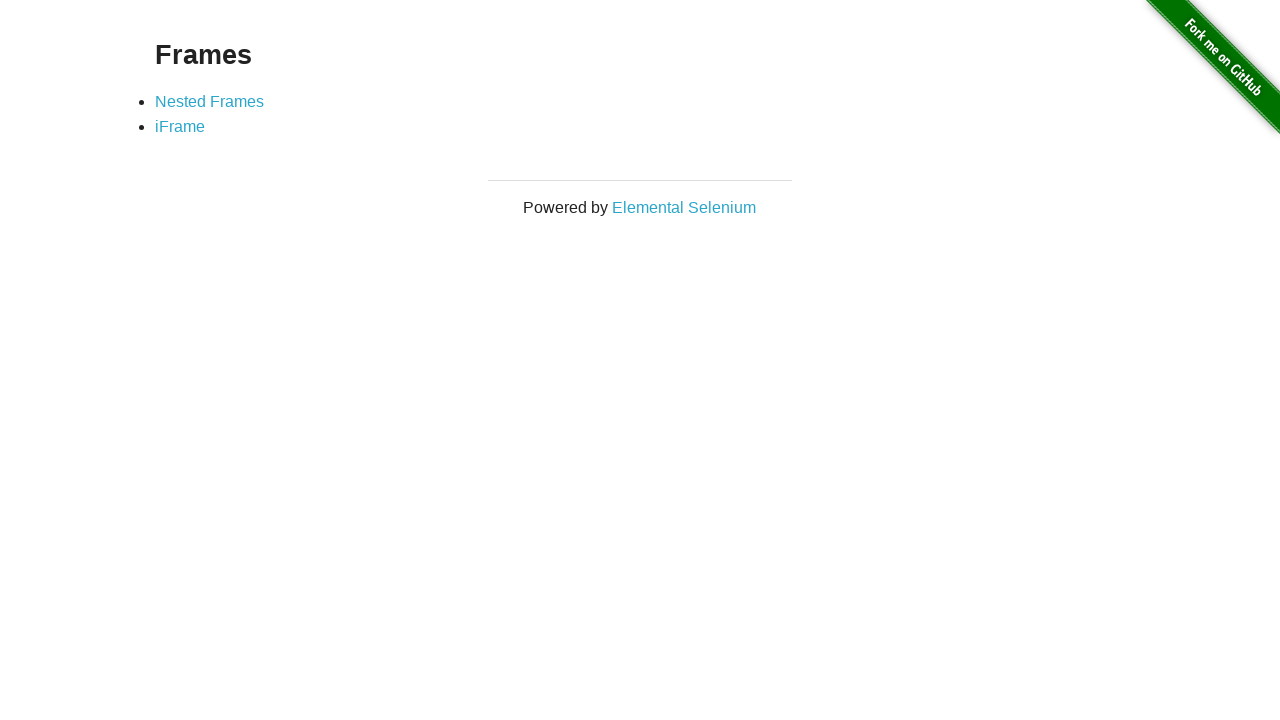

Clicked on Nested Frames link at (210, 101) on xpath=//a[text()='Nested Frames']
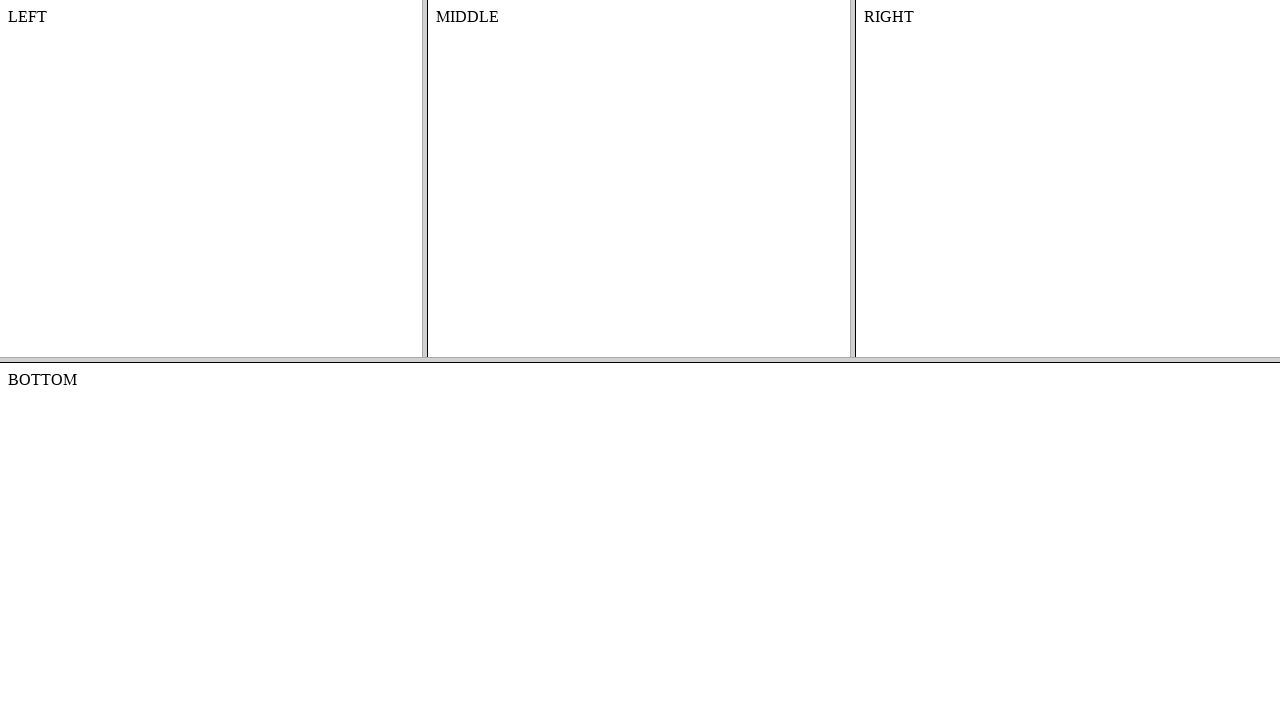

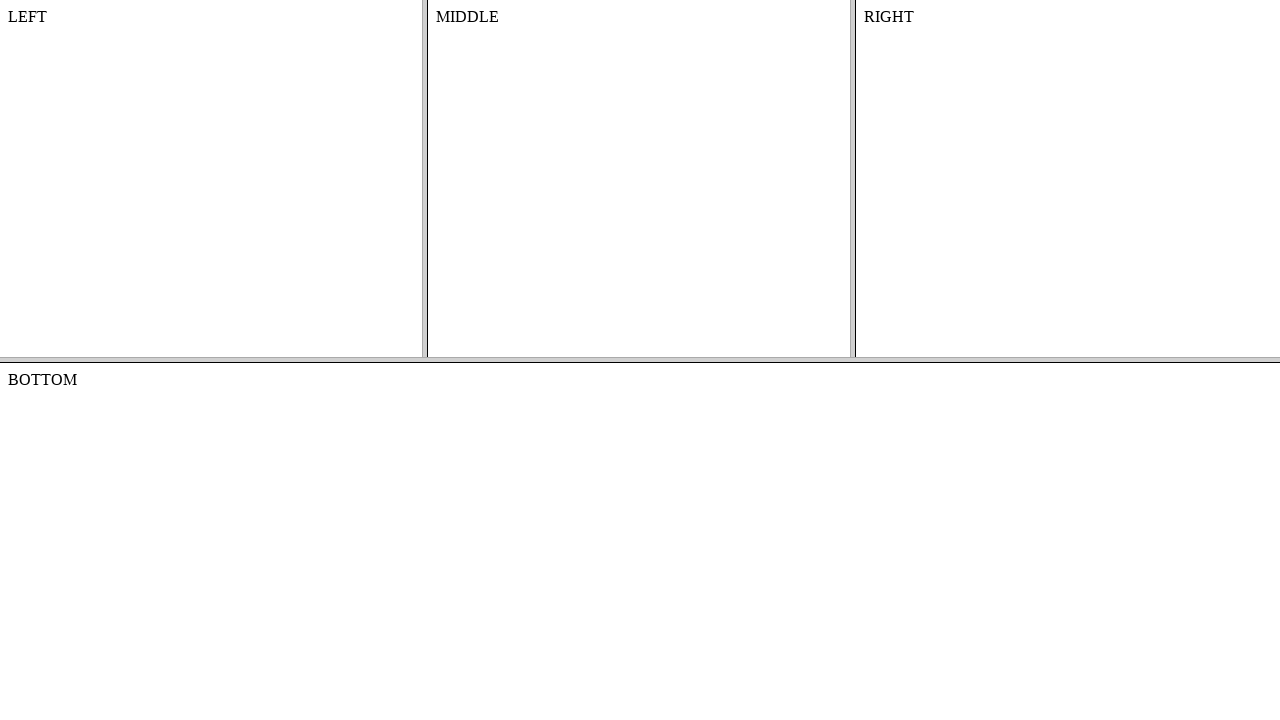